Navigates to Salesforce free trial signup page and clicks on the Privacy link in the footer navigation

Starting URL: https://www.salesforce.com/in/form/signup/freetrial-sales/?d=jumbo1-btn-ft

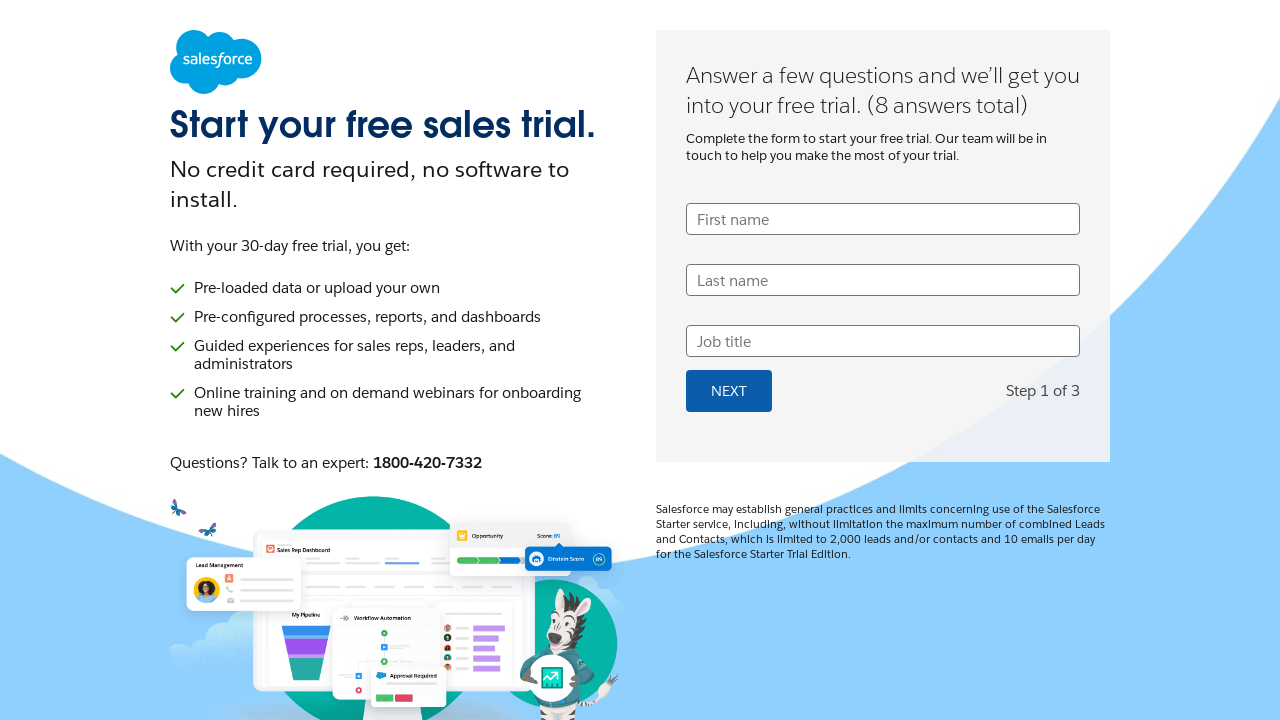

Navigated to Salesforce free trial signup page
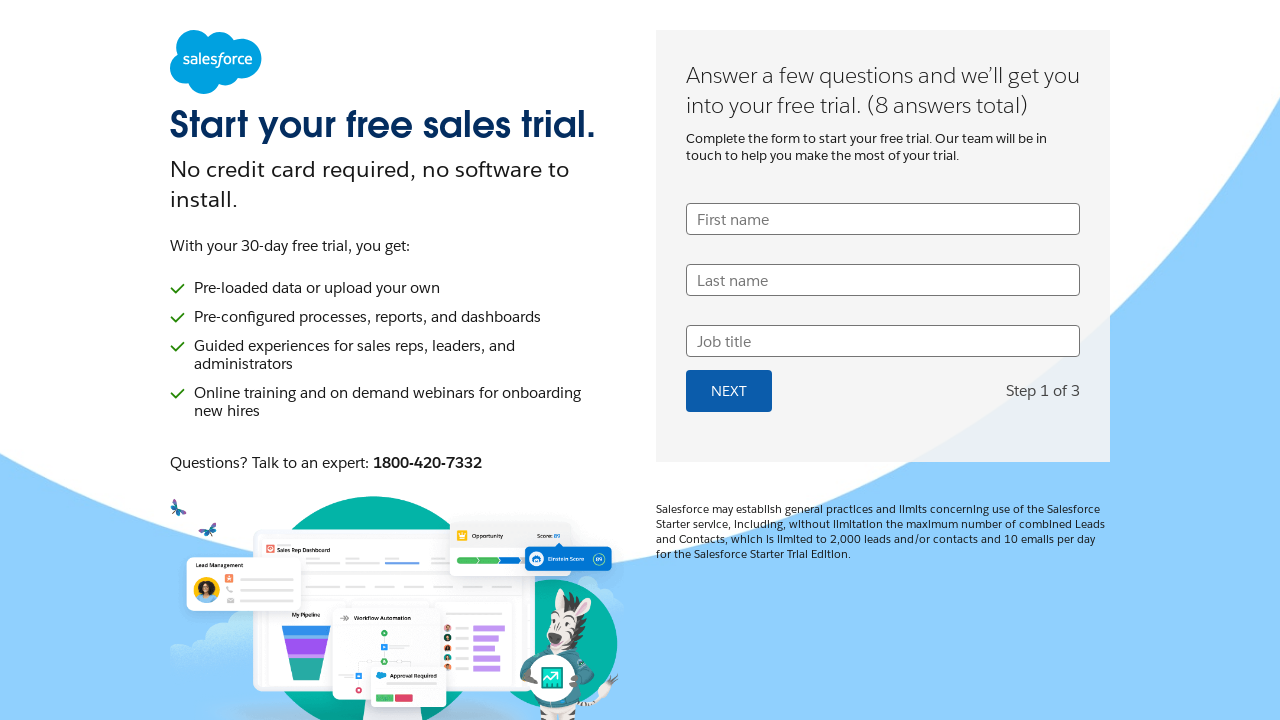

Clicked on Privacy link in footer navigation at (570, 669) on footer nav ul li:nth-child(3) a
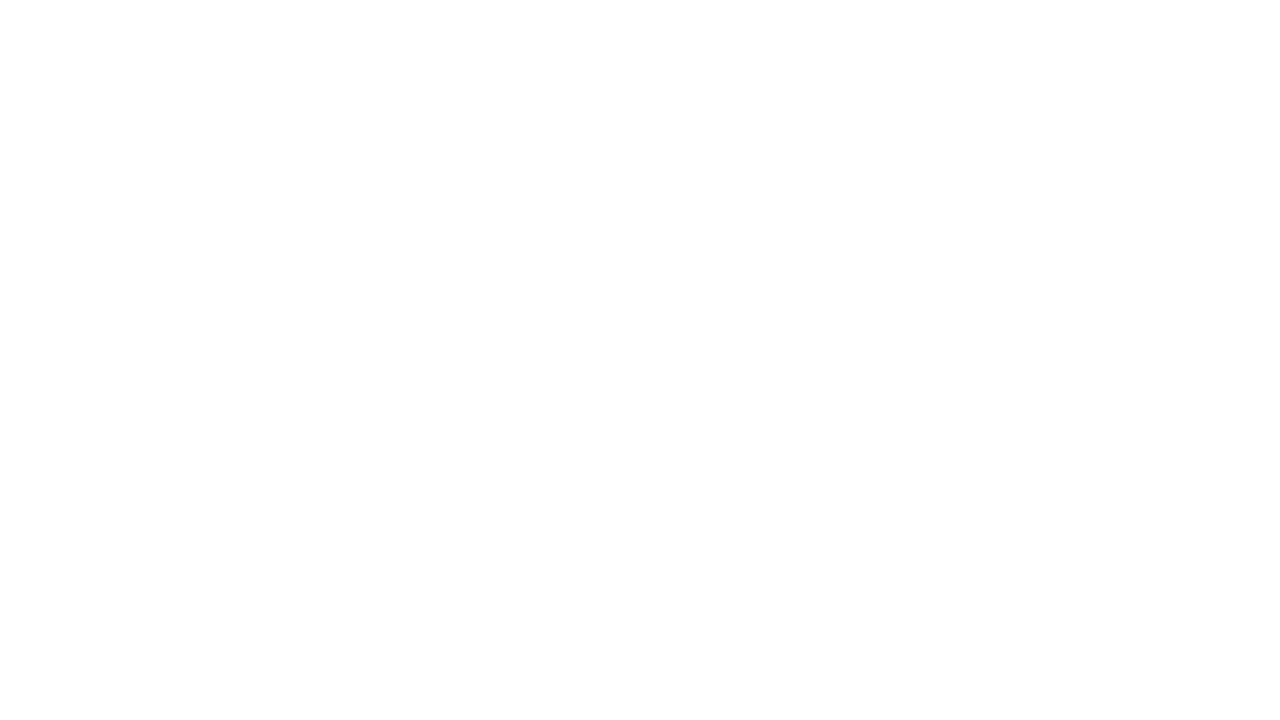

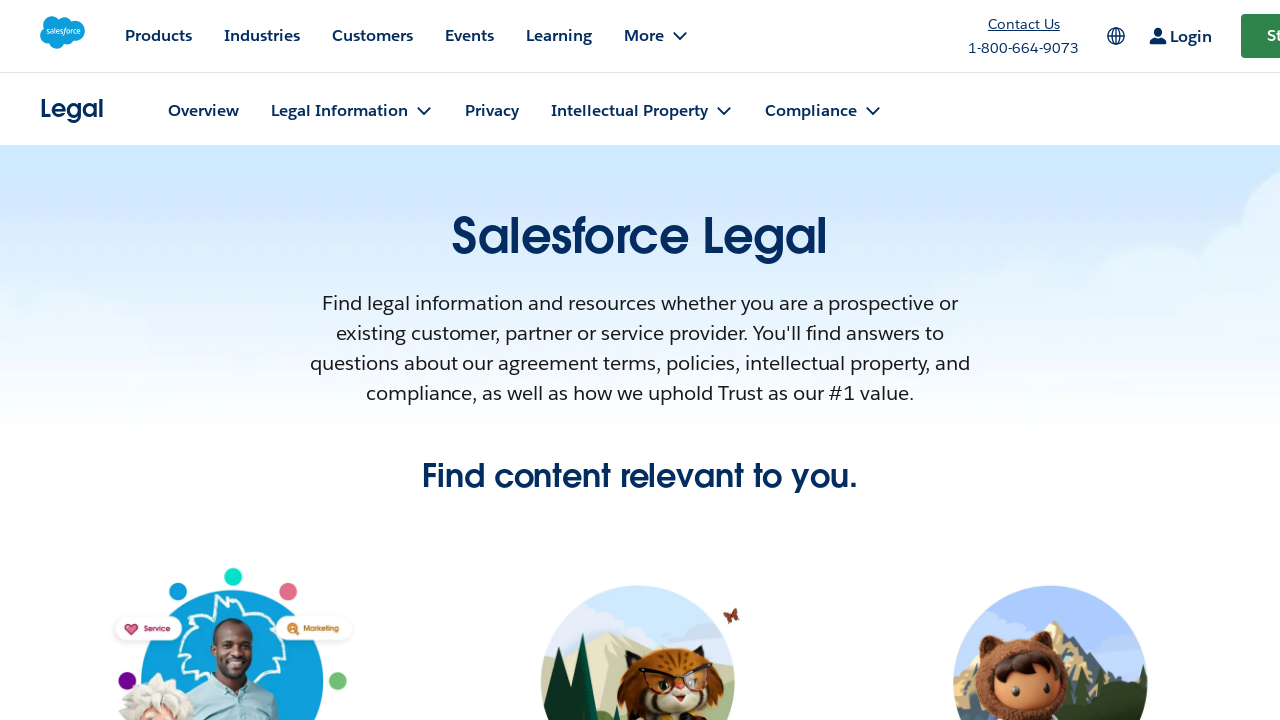